Tests autocomplete dropdown functionality by typing partial text and selecting a specific option from the suggestions

Starting URL: https://www.rahulshettyacademy.com/AutomationPractice/

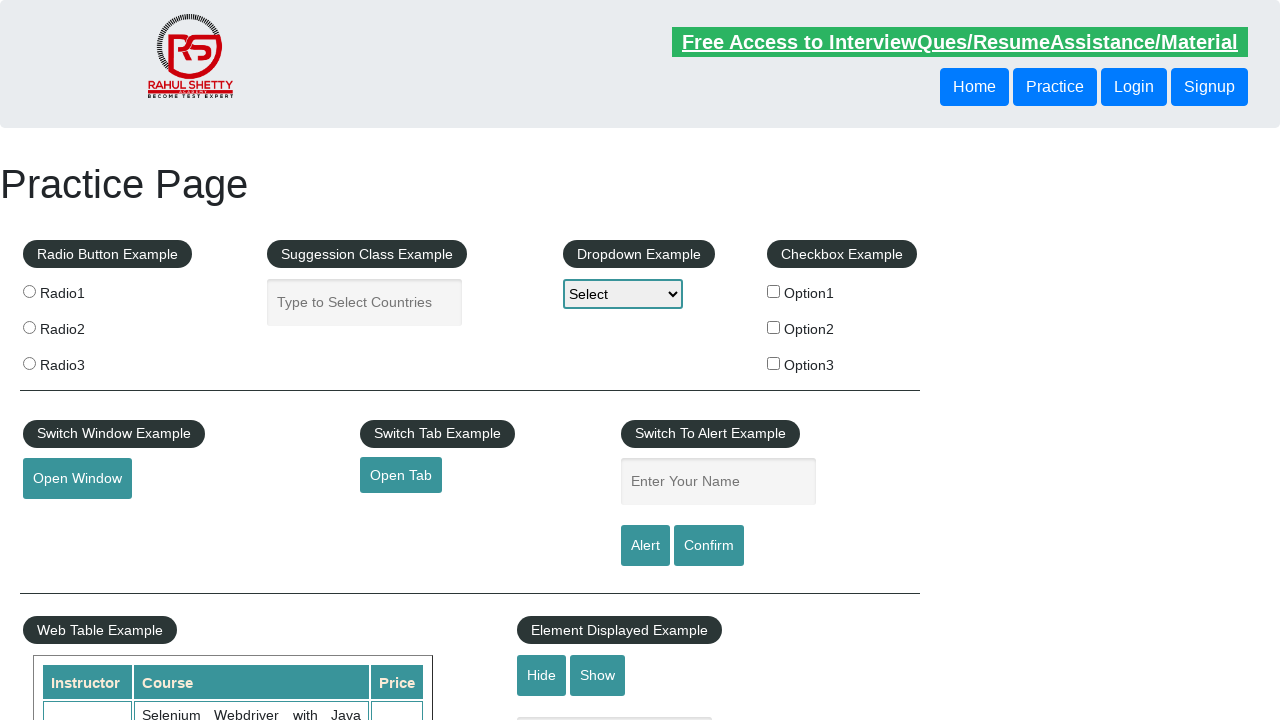

Typed 'ind' into autocomplete field on #autocomplete
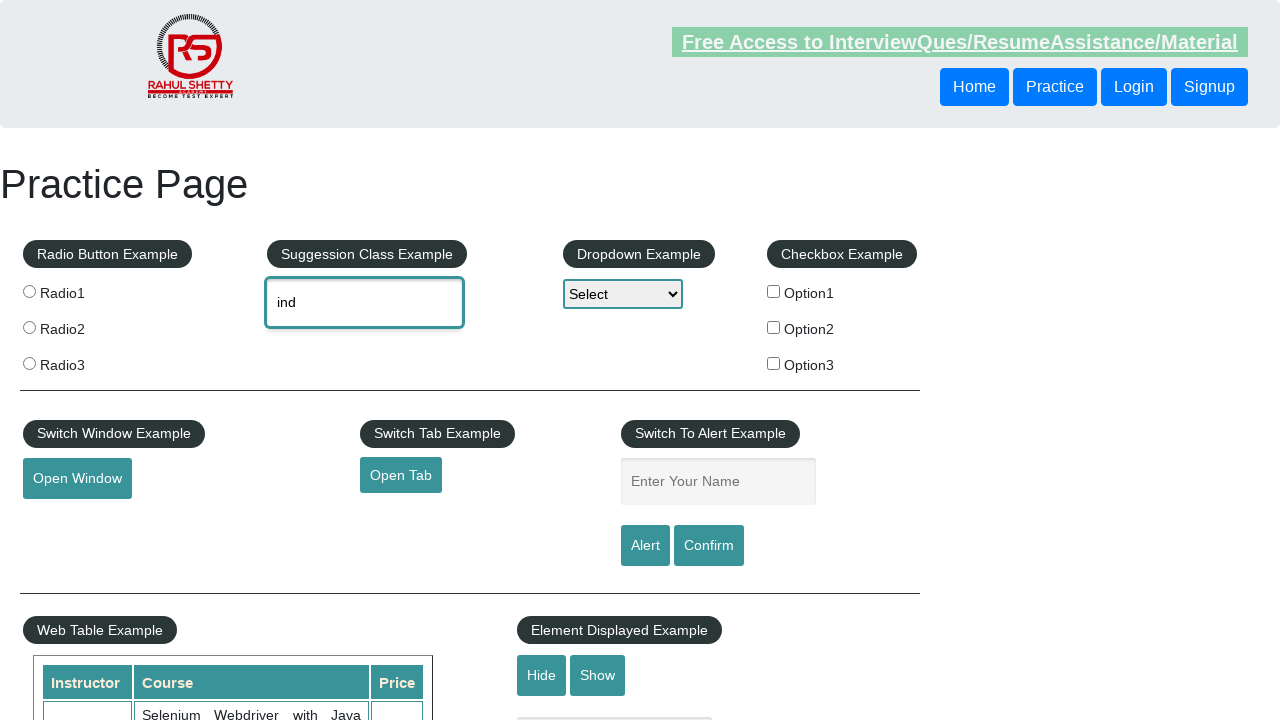

Autocomplete dropdown suggestions appeared
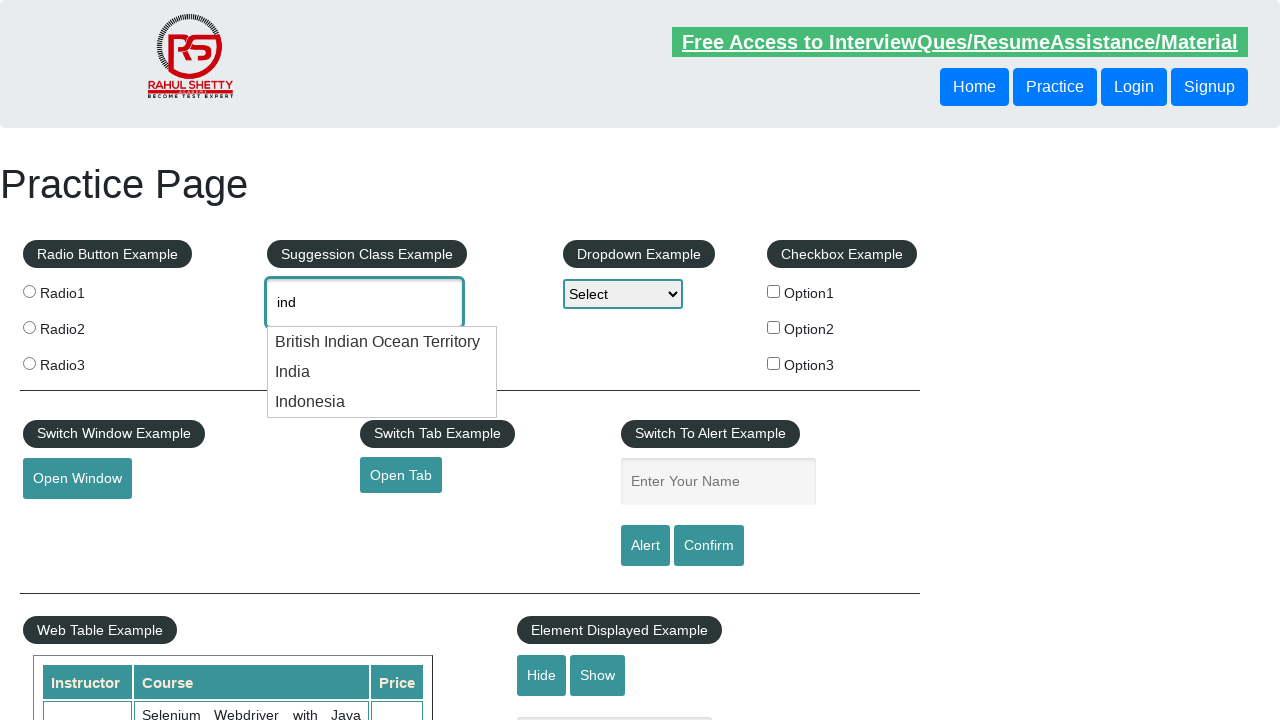

Clicked on 'India' option from autocomplete dropdown at (382, 372) on .ui-menu-item-wrapper >> nth=1
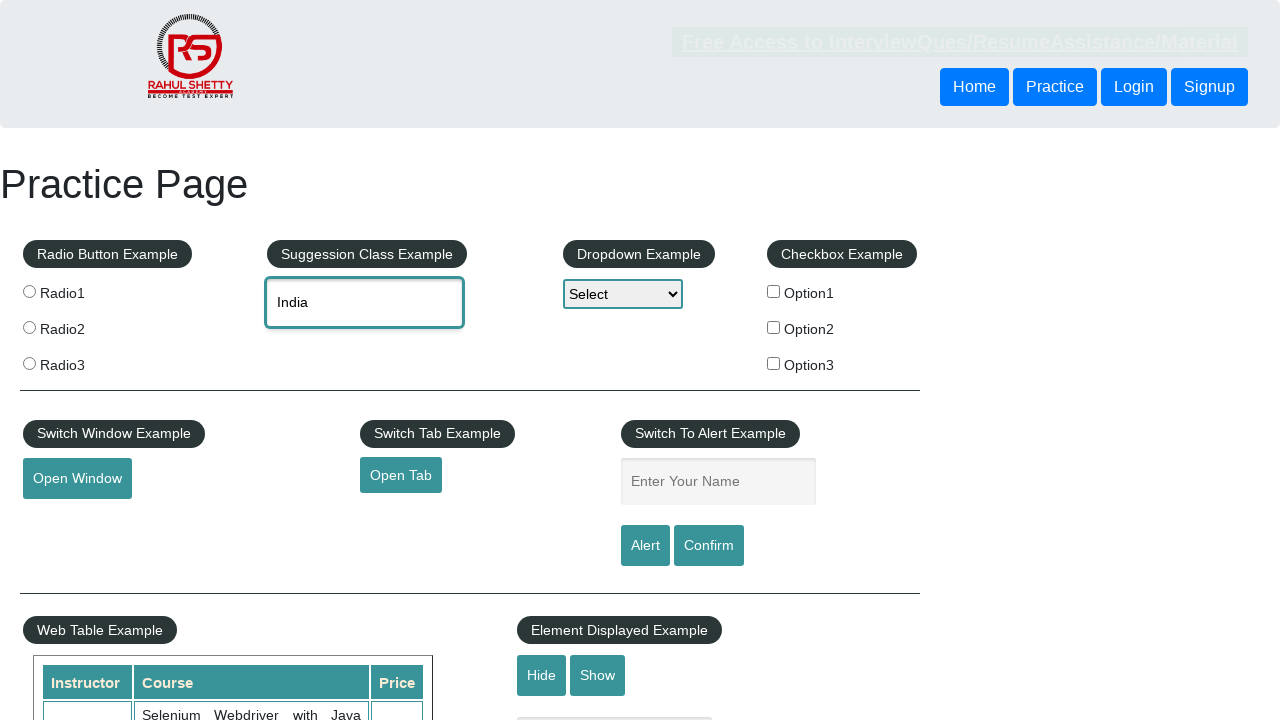

Retrieved selected autocomplete value: None
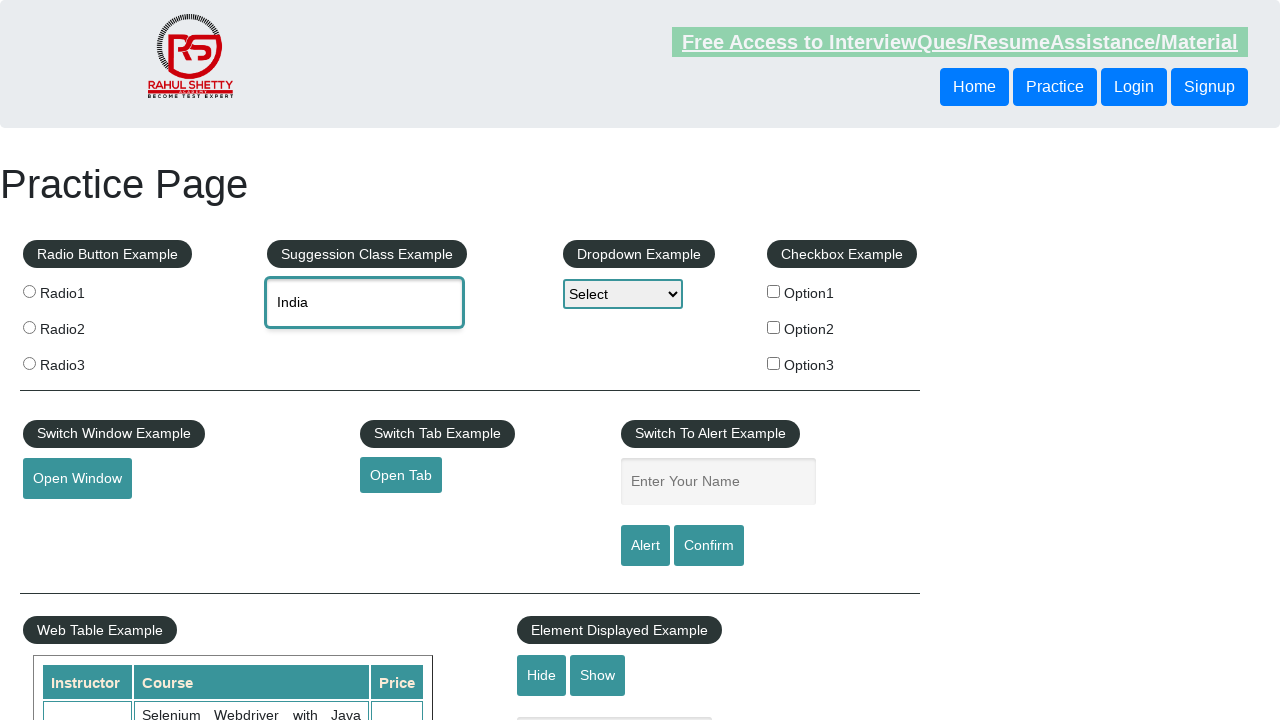

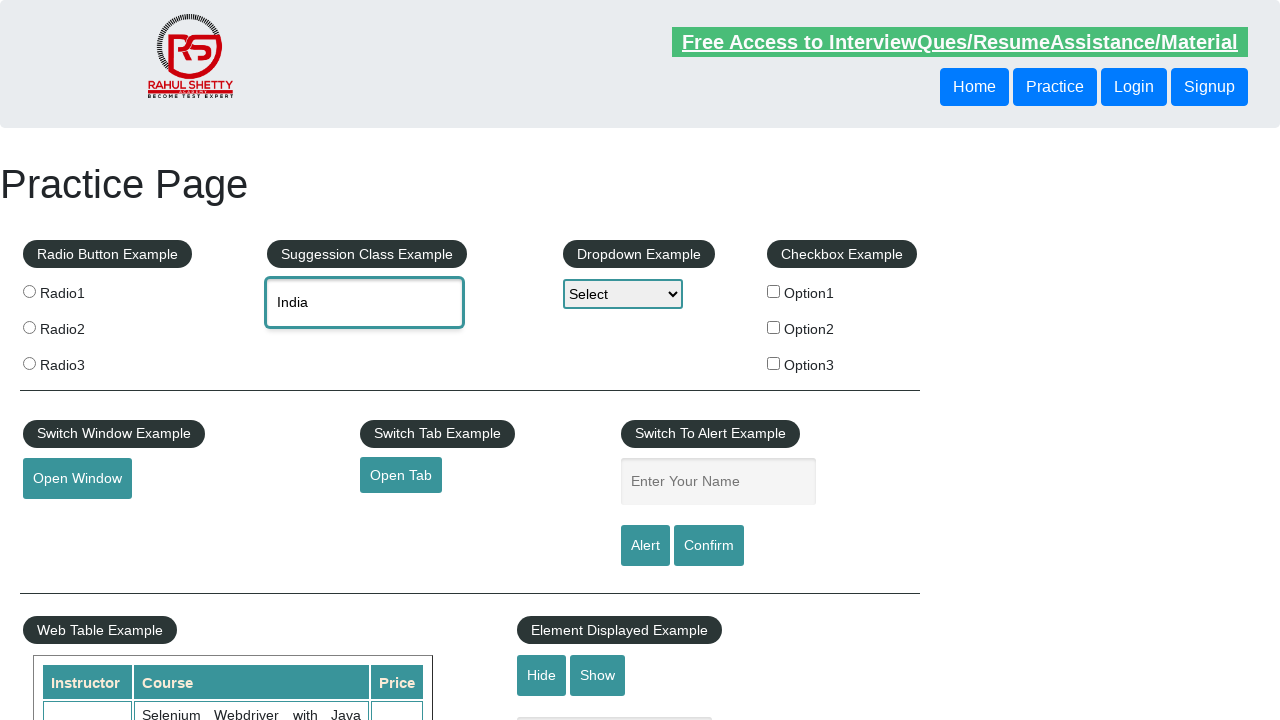